Navigates to Rediff Mail login page, finds all links on the page, and clicks on the "Forgot Password?" link

Starting URL: https://mail.rediff.com/cgi-bin/login.cgi

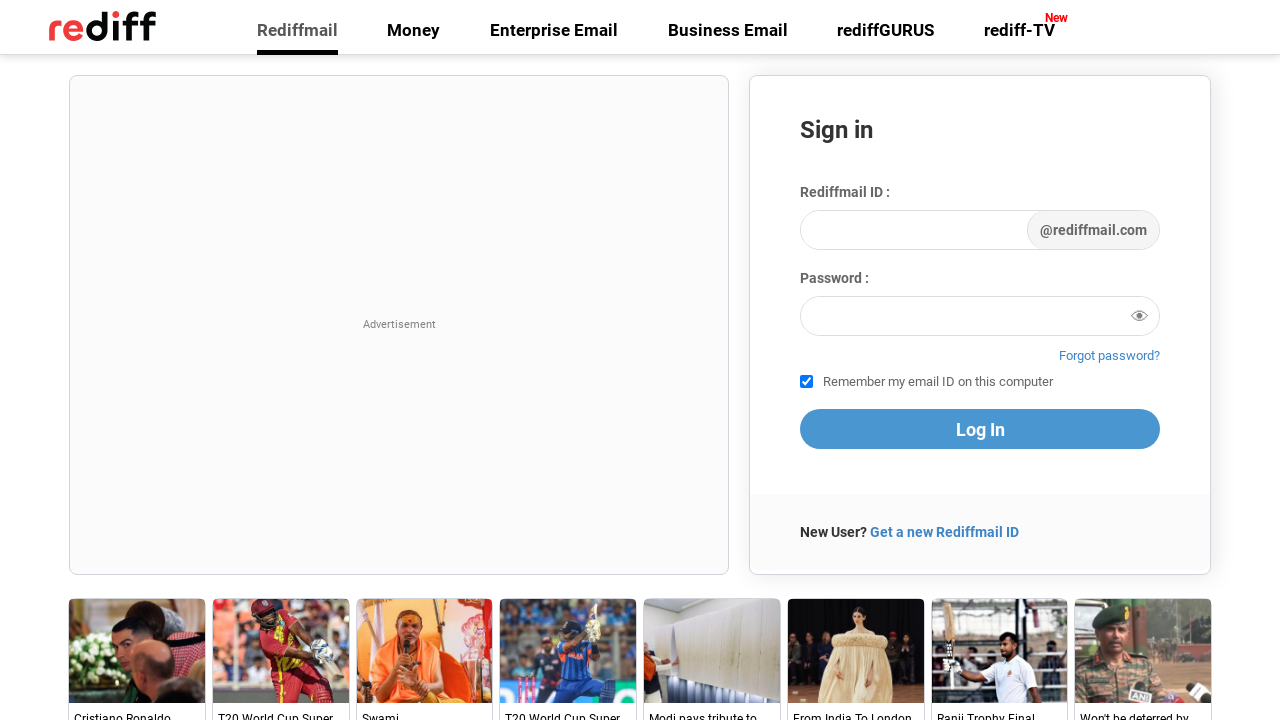

Navigated to Rediff Mail login page
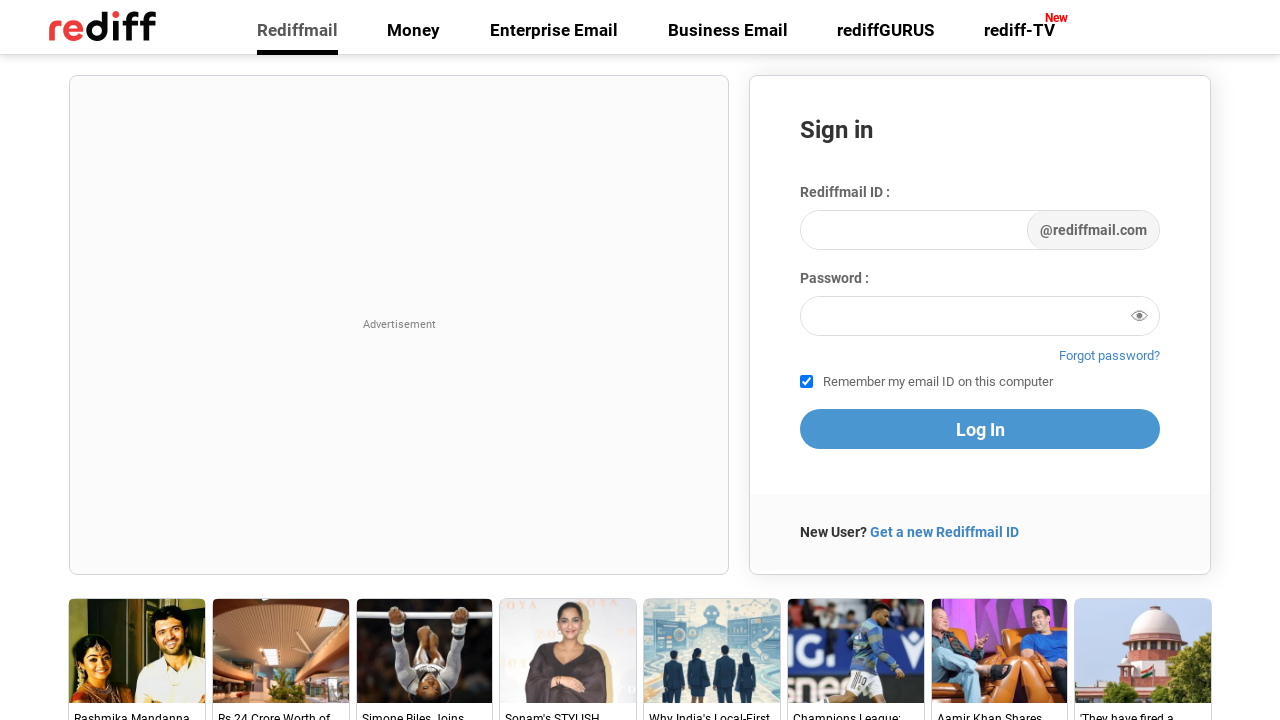

Found all links on the page
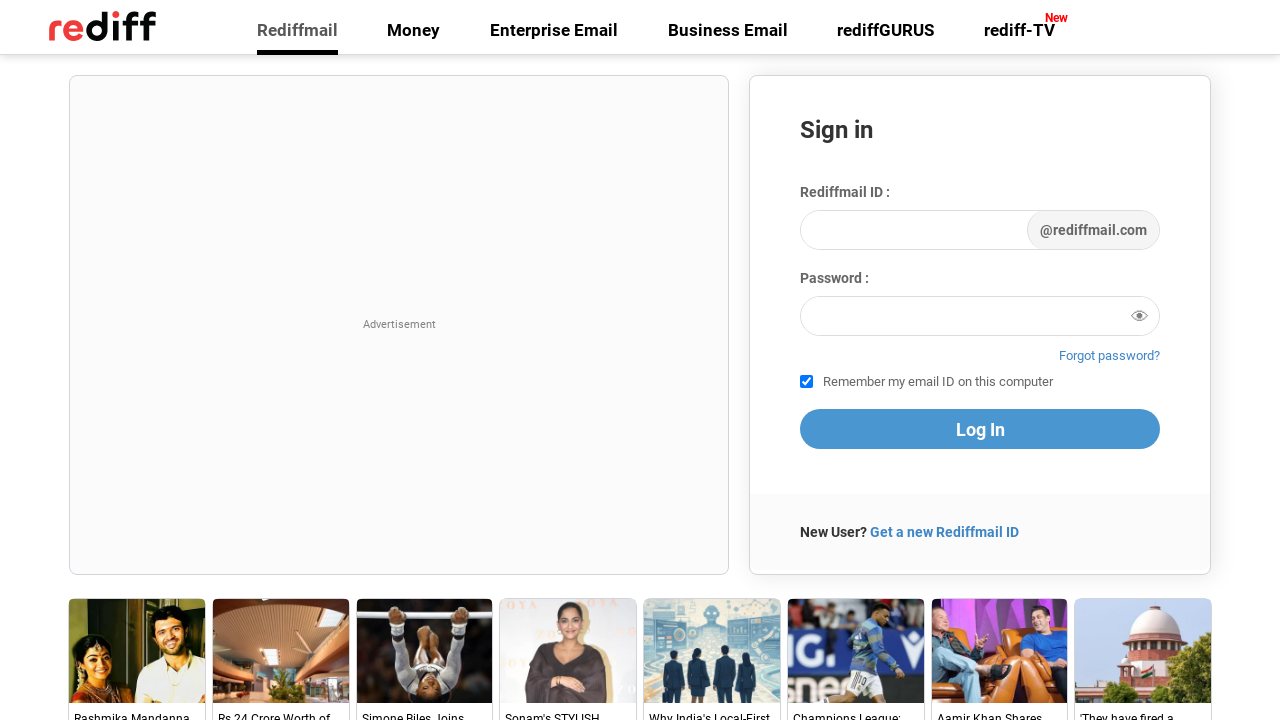

Total available links are: 115
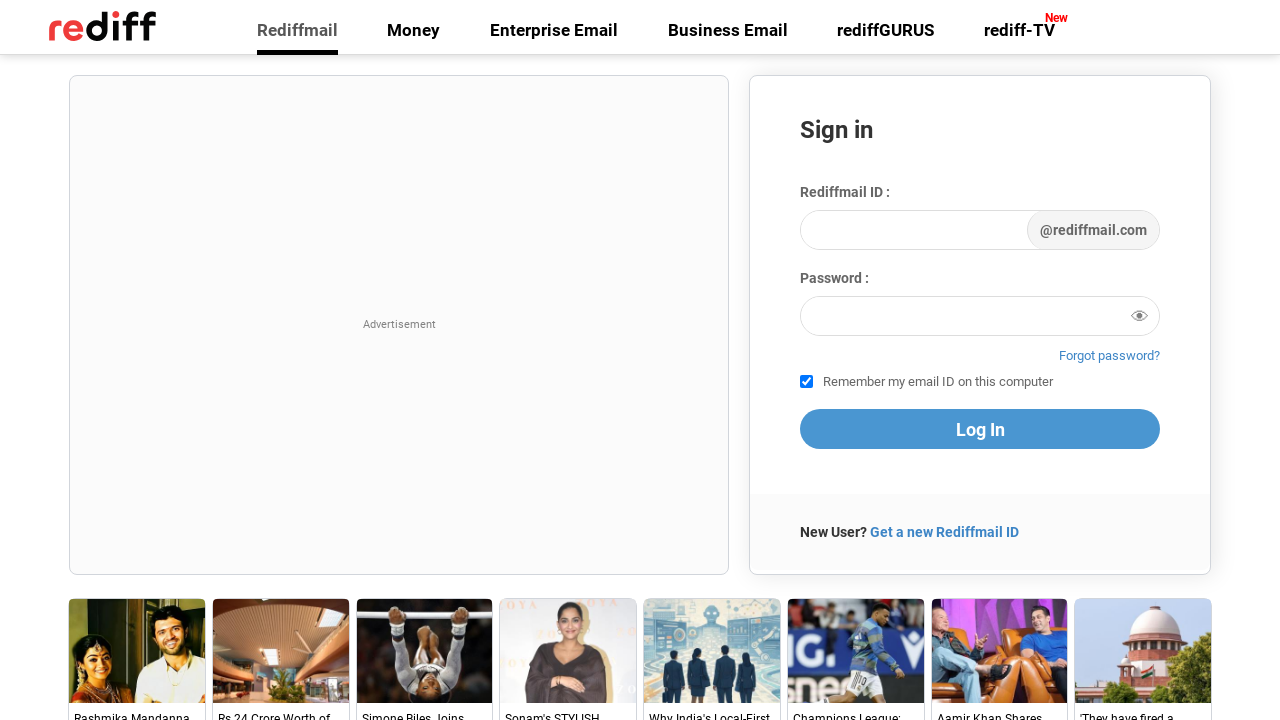

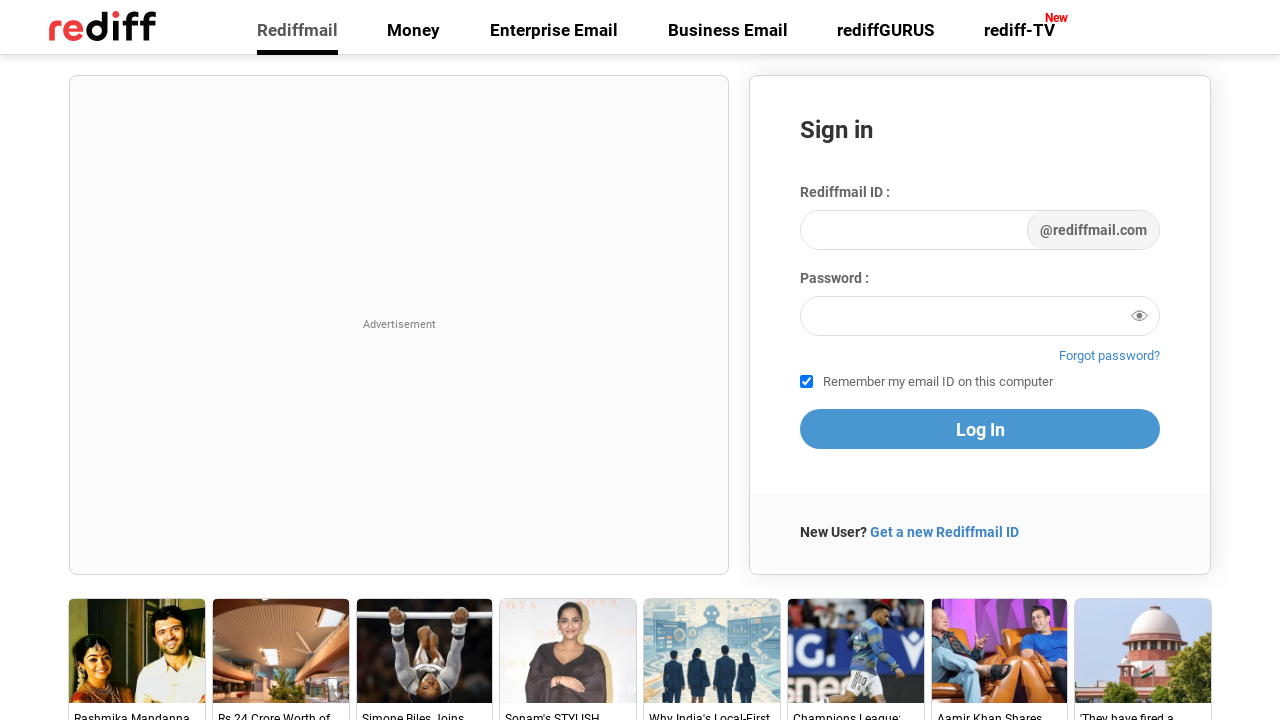